Tests explicit wait functionality by waiting for a button to become clickable, clicking it, and verifying a success message is displayed.

Starting URL: http://suninjuly.github.io/wait2.html

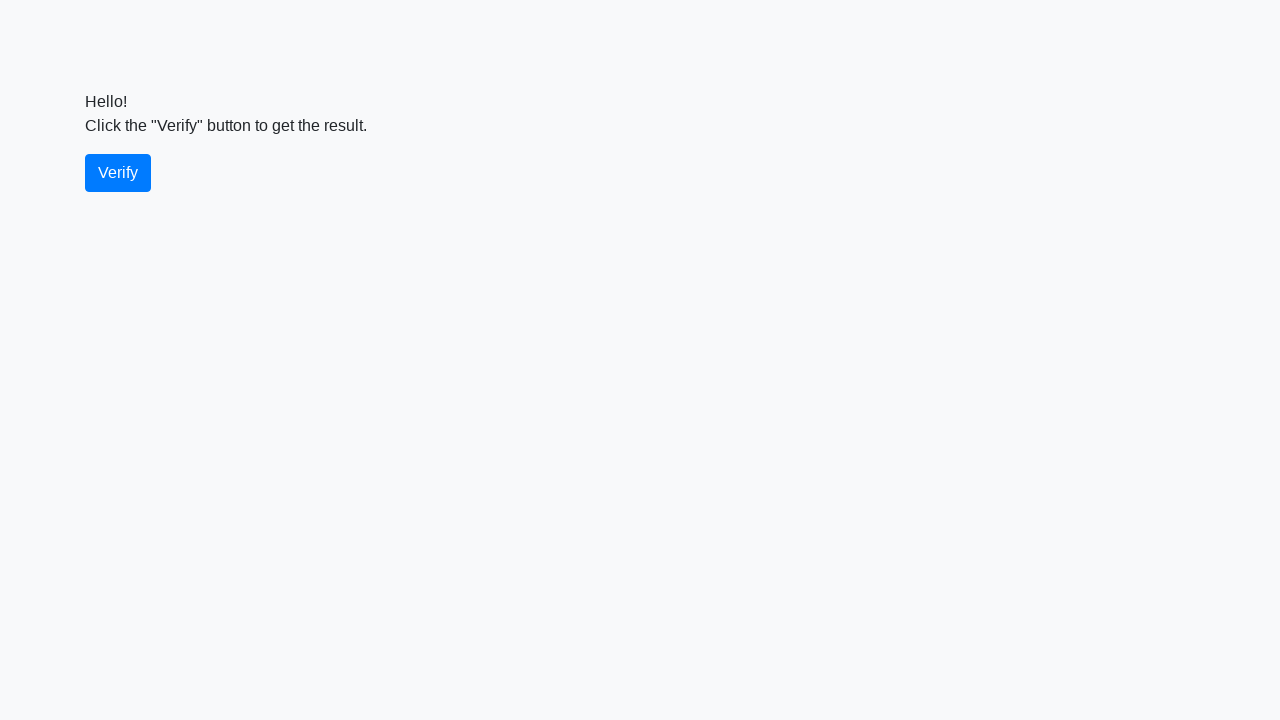

Navigated to explicit wait test page
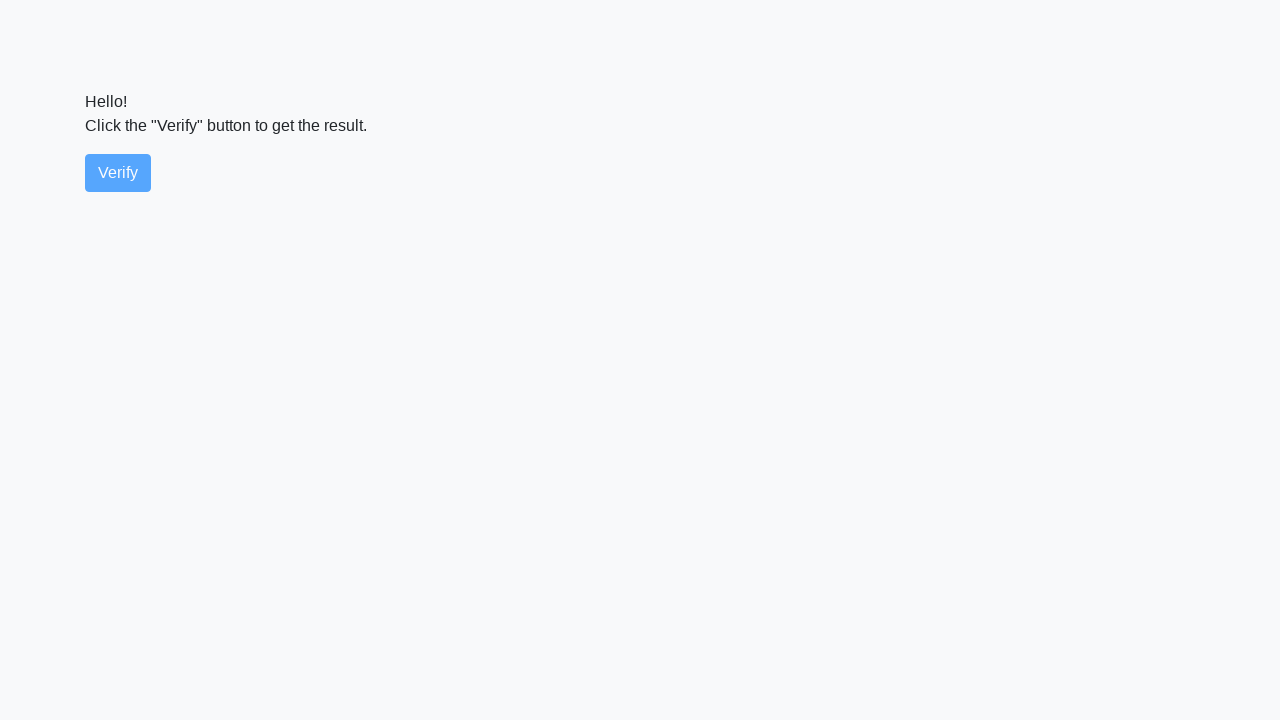

Waited for verify button to become visible
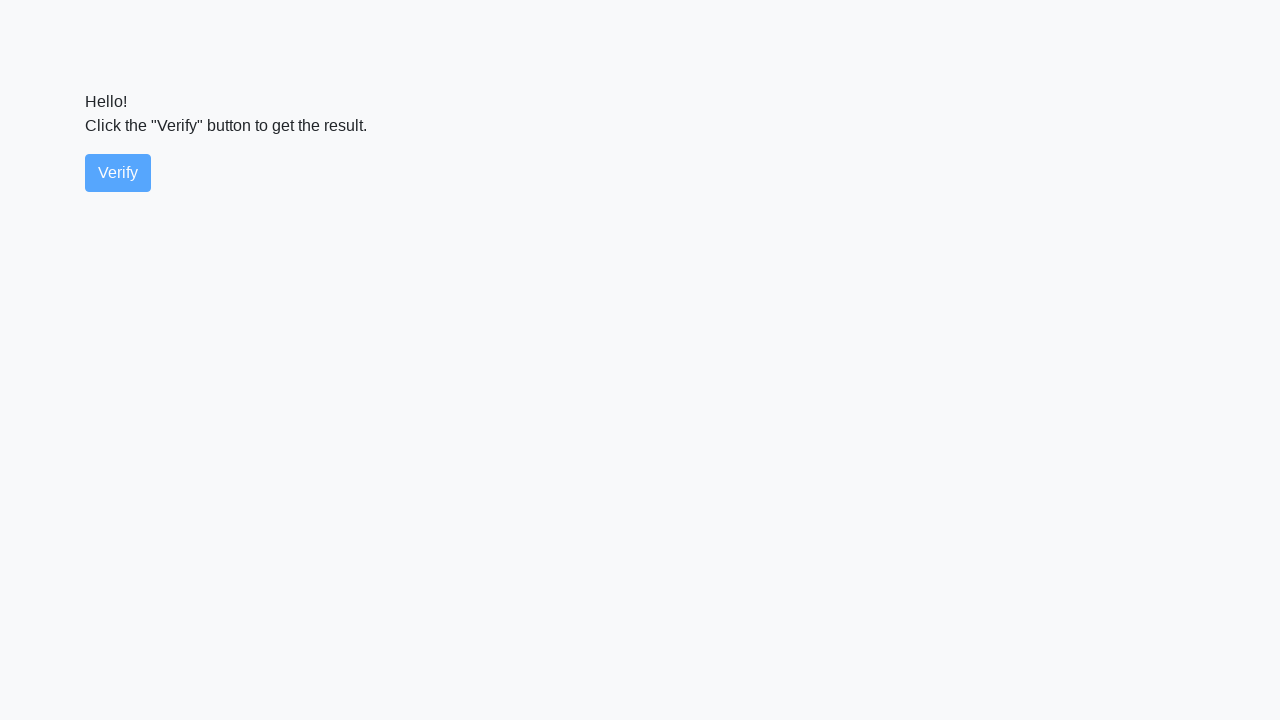

Clicked the verify button at (118, 173) on #verify
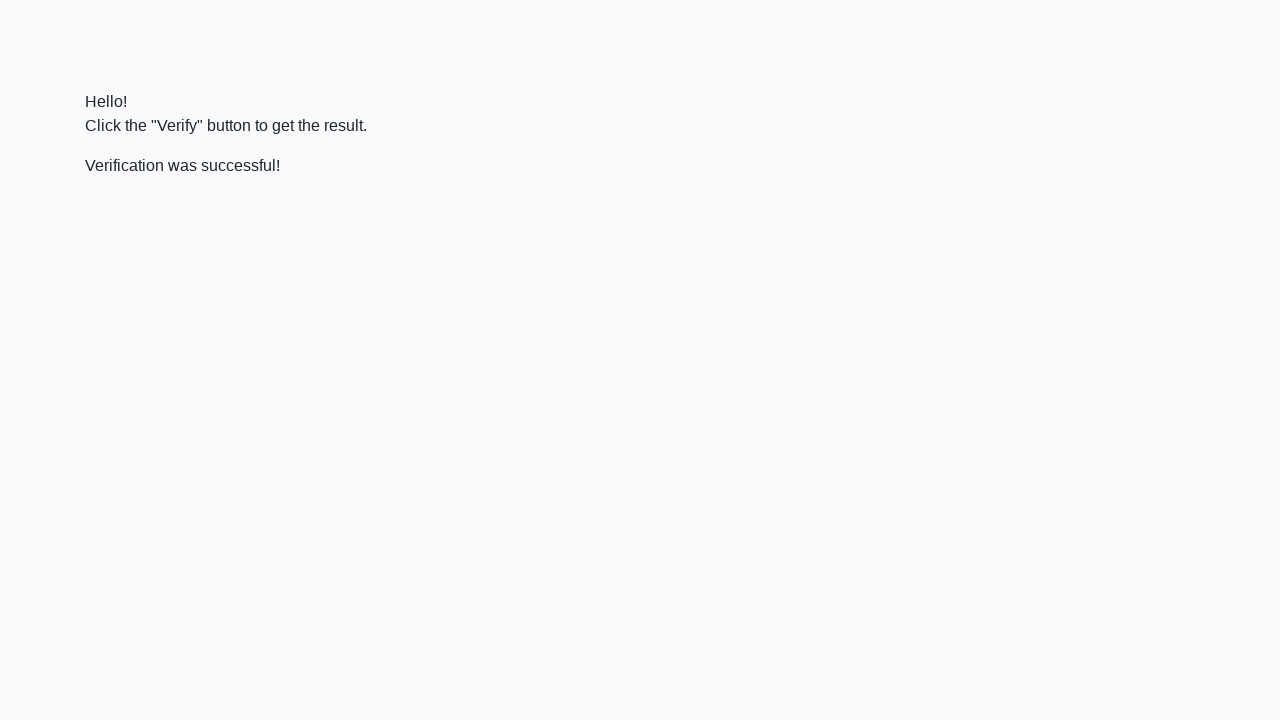

Waited for success message to appear
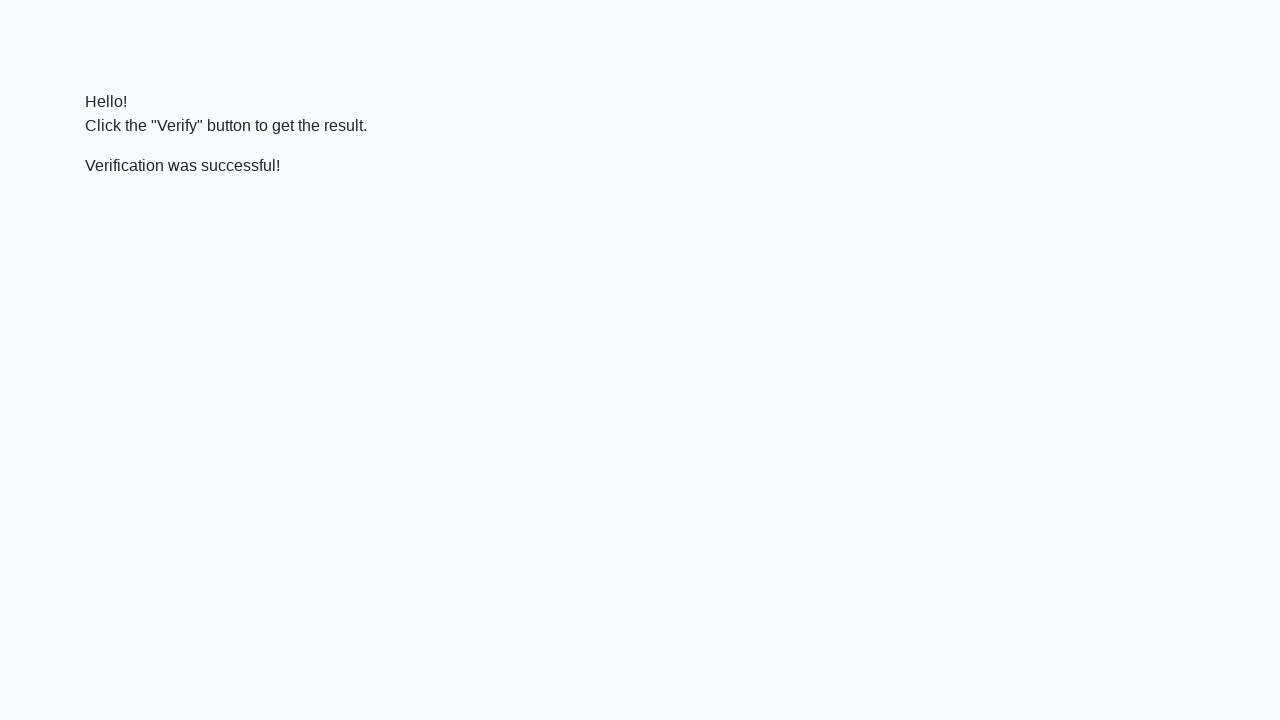

Located success message element
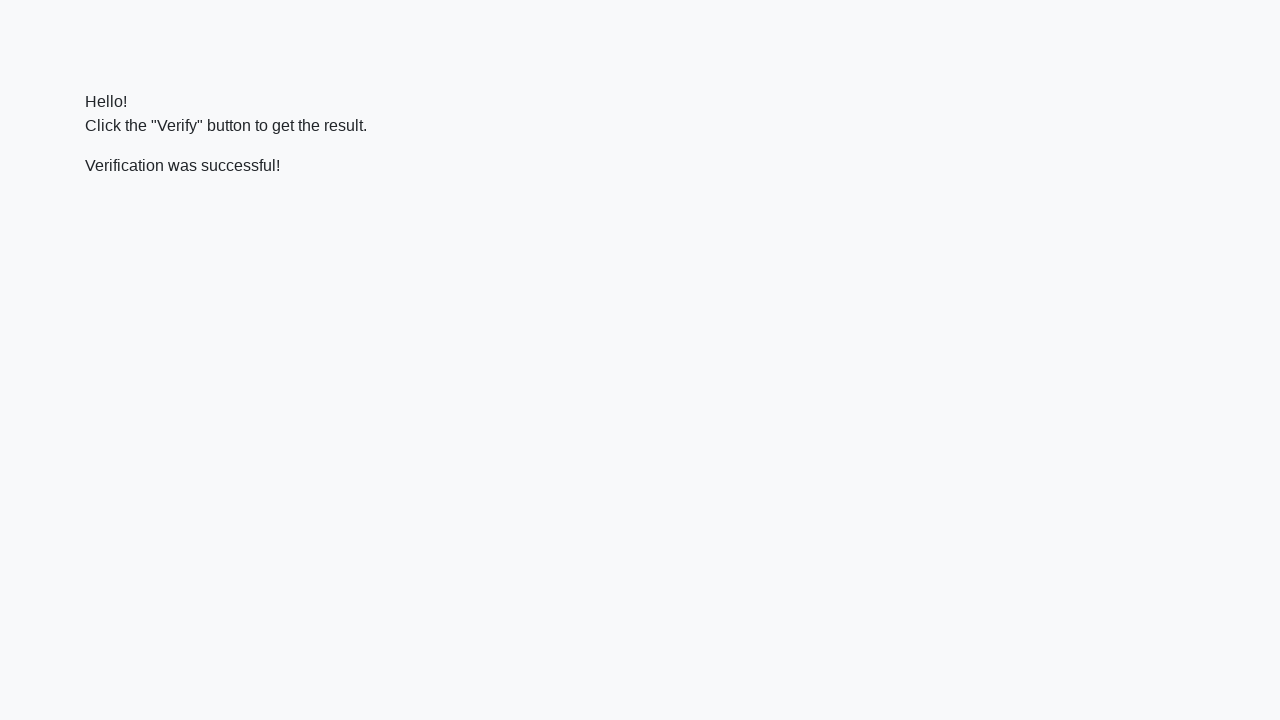

Verified success message contains 'successful'
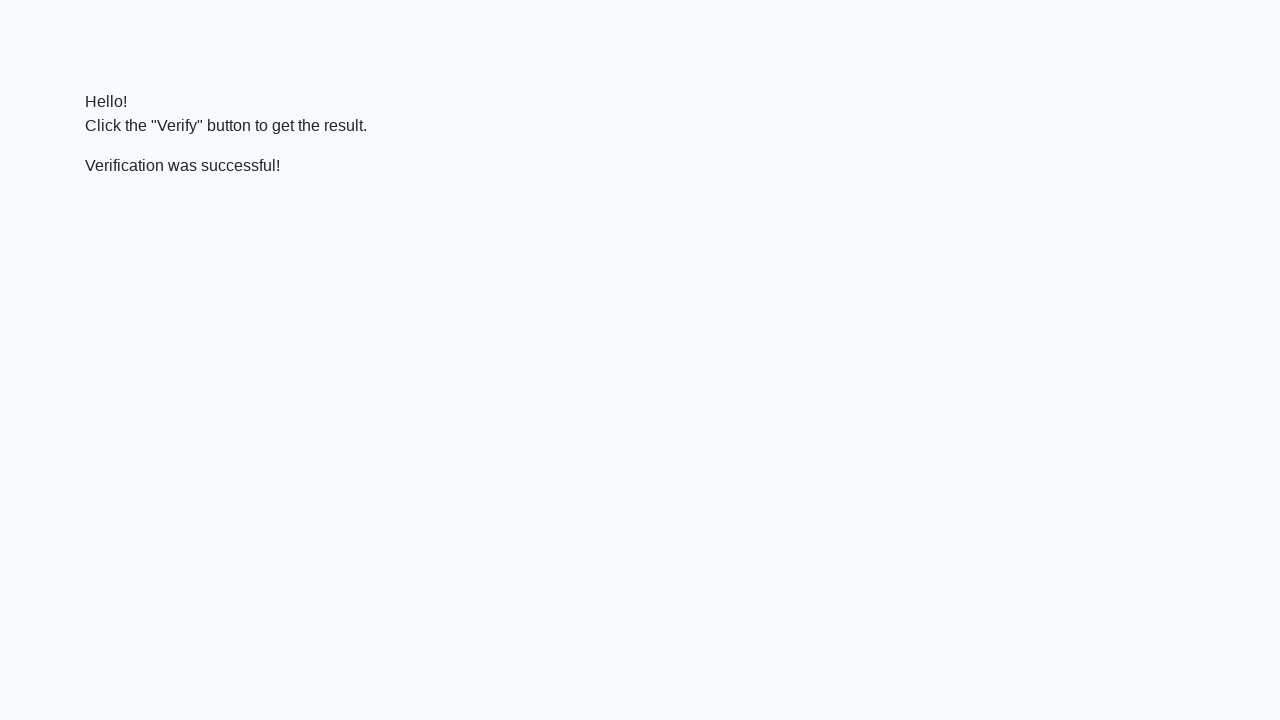

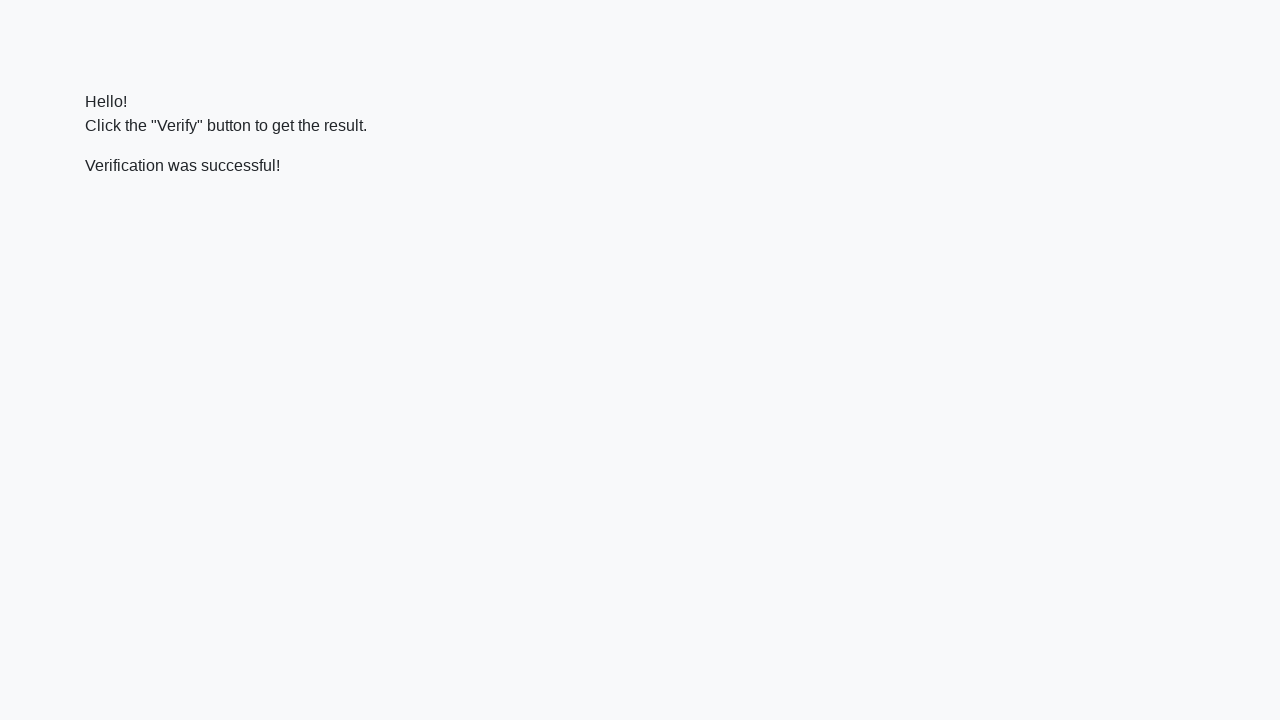